Tests the ING Romania currency exchange calculator by selecting exchange type, entering an amount, selecting a currency (USD), and verifying the calculated total matches the expected result based on exchange rates.

Starting URL: https://ing.ro/persoane-fizice/curs-valutar

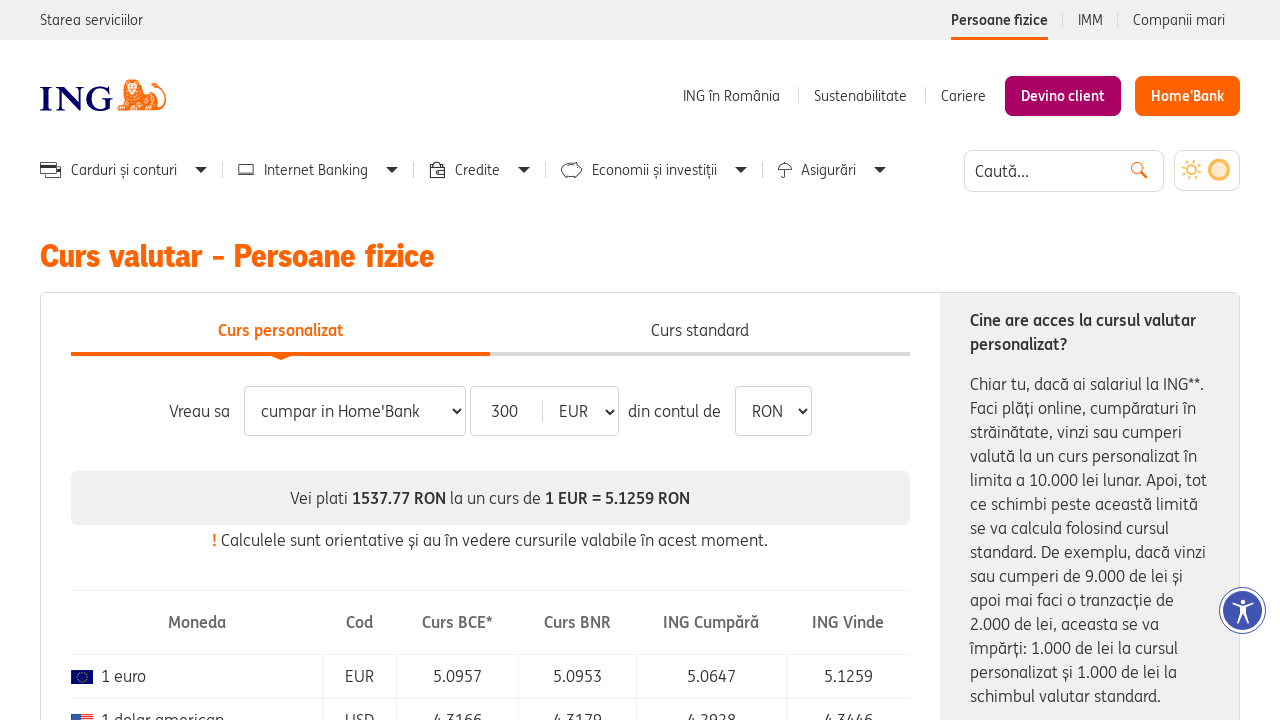

Selected exchange type value '1' from dropdown on #exchange-type
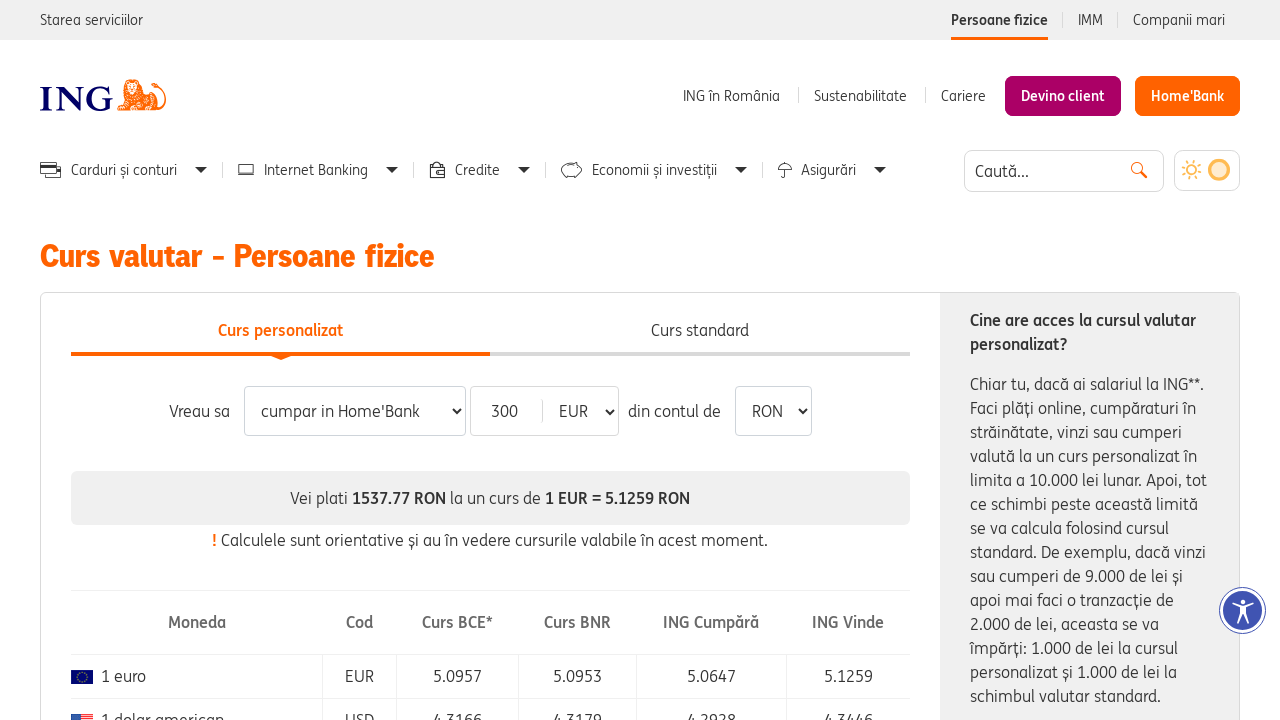

Entered amount '30' in the number input field on input[type='number']
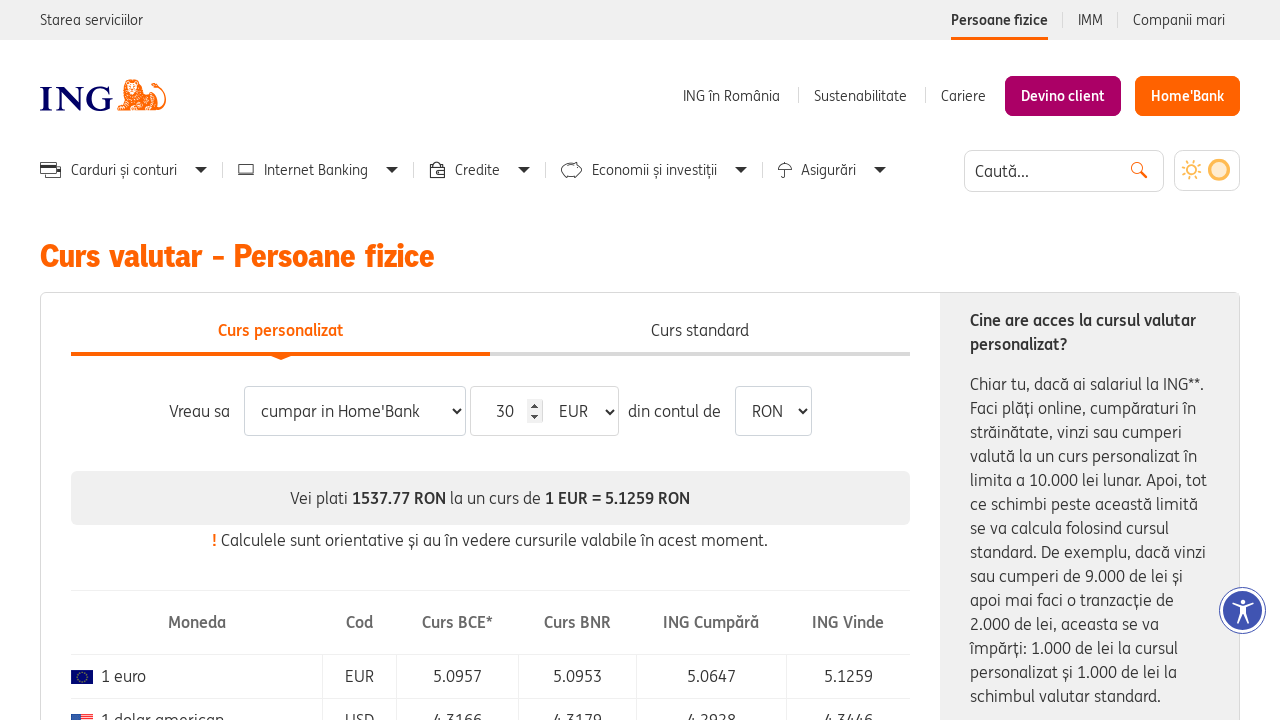

Selected USD currency from the exchange currency dropdown on #exchange-visa-trans
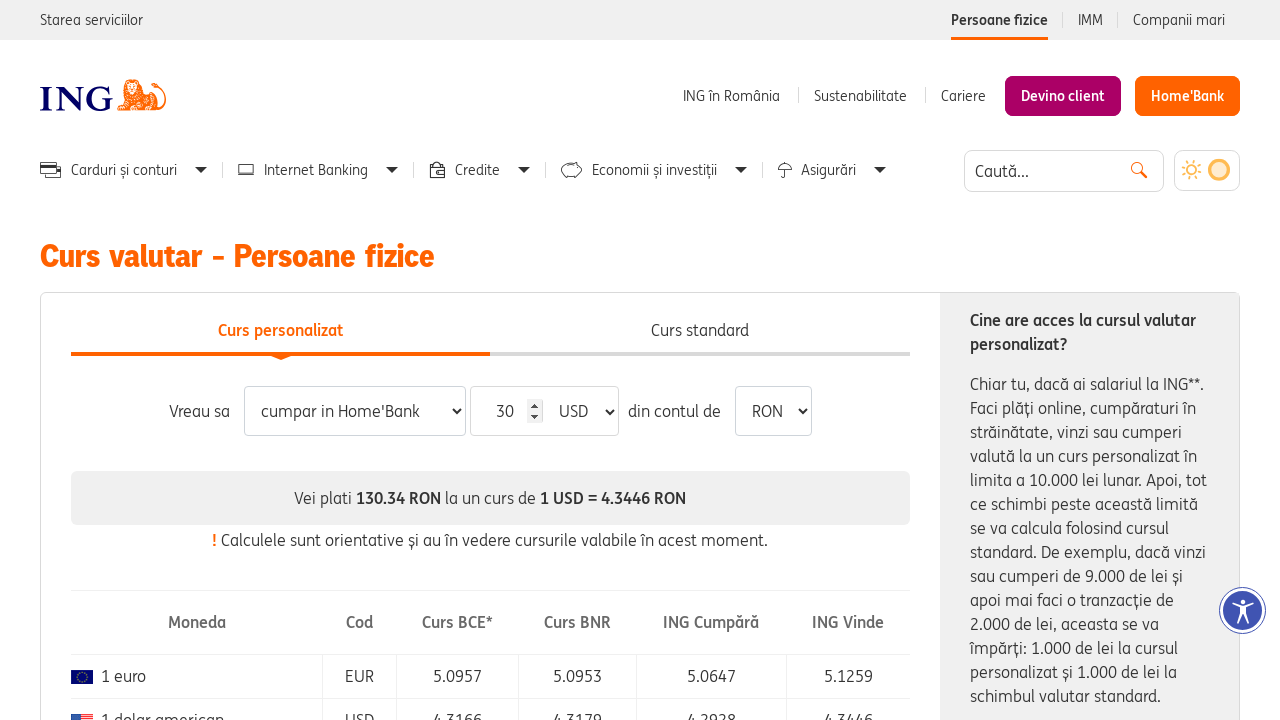

Exchange total calculation completed and displayed
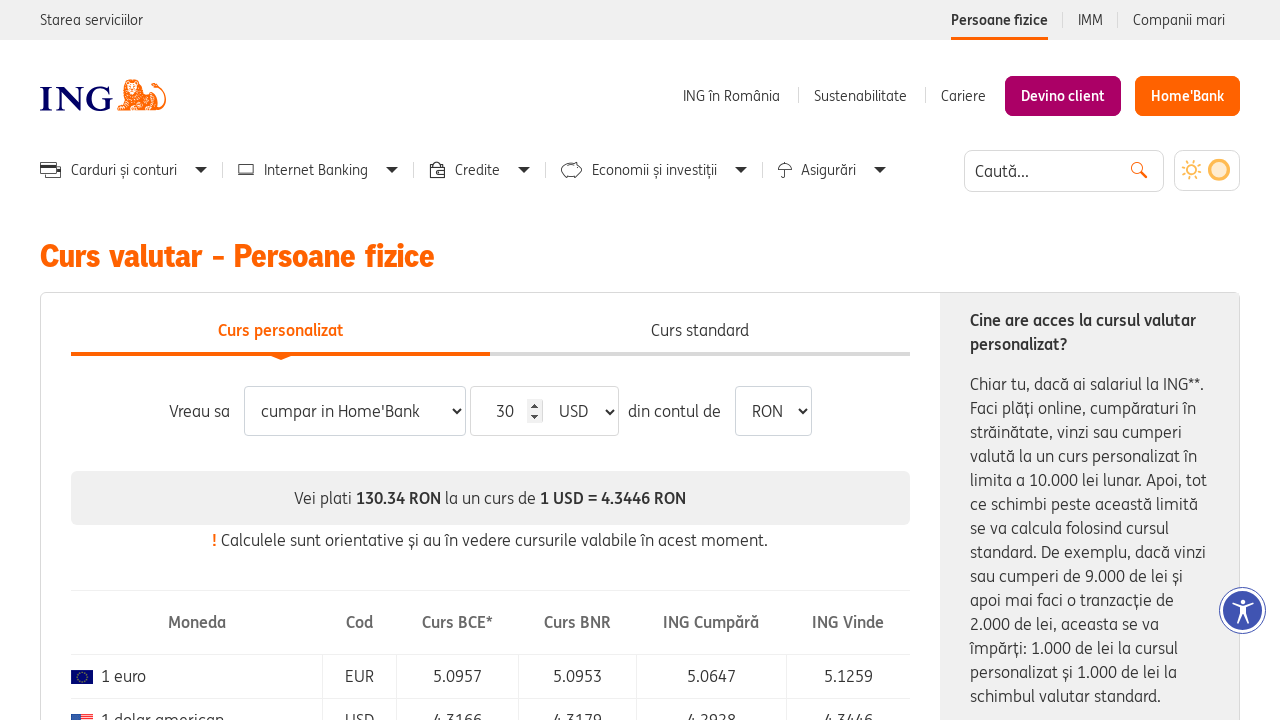

Exchange rates table loaded with data
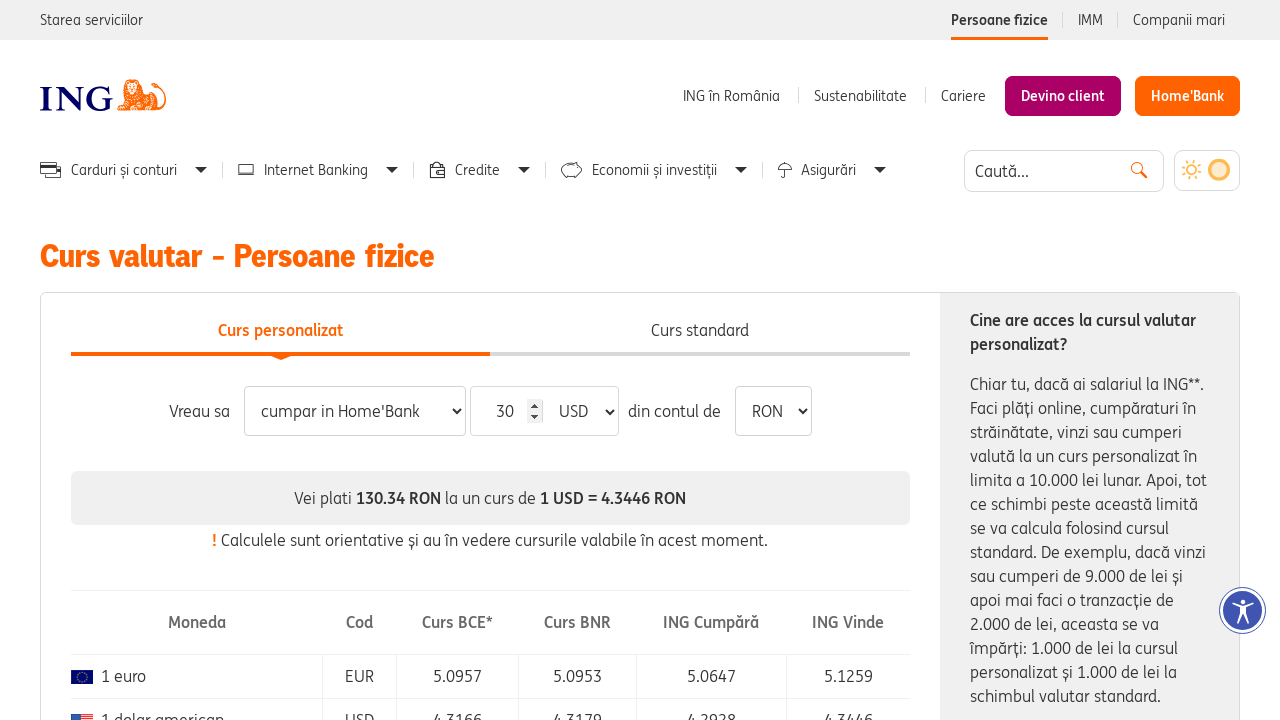

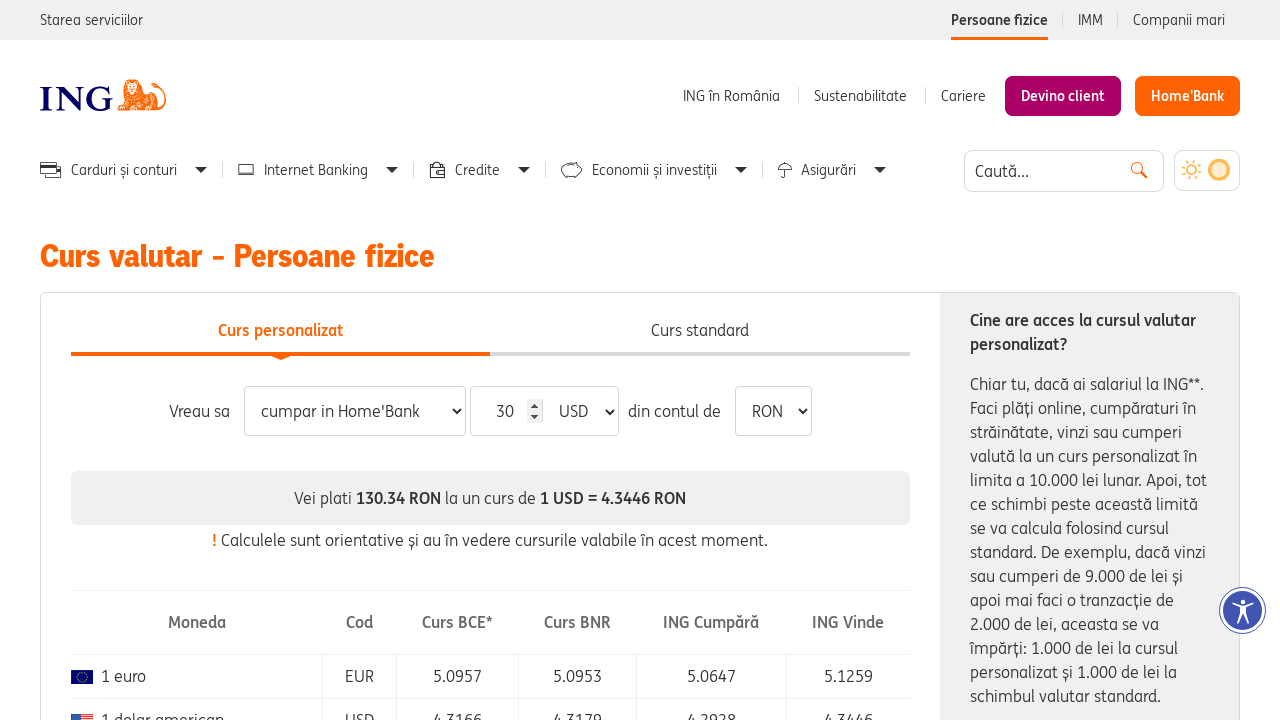